Tests link counting in footer sections and opens links in new tabs using keyboard shortcuts

Starting URL: https://rahulshettyacademy.com/AutomationPractice/

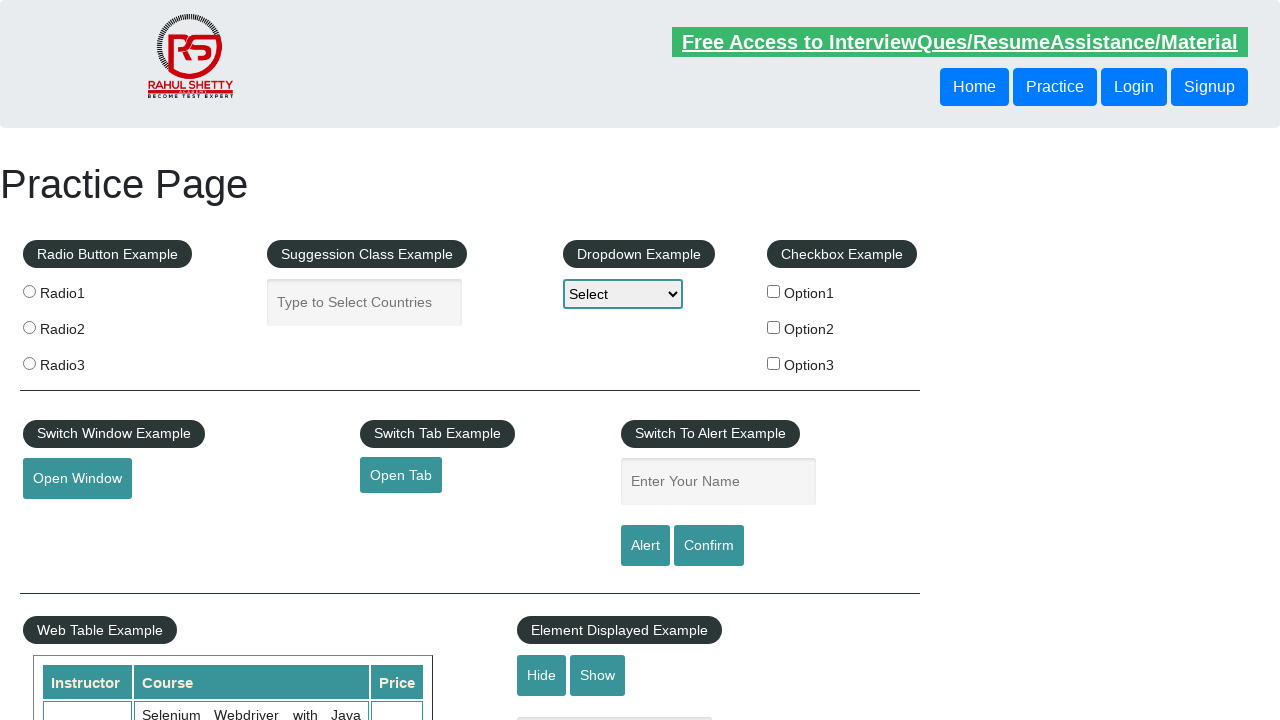

Counted total links on page: 27
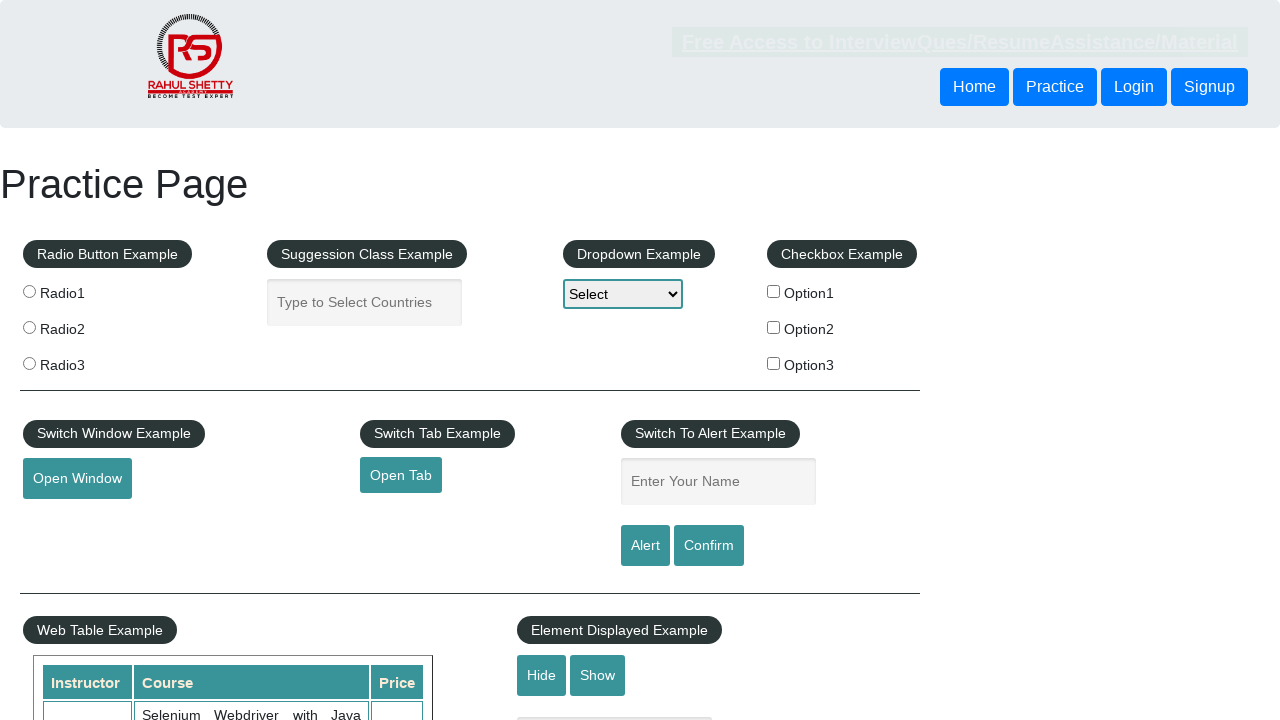

Located footer section with ID 'gf-BIG'
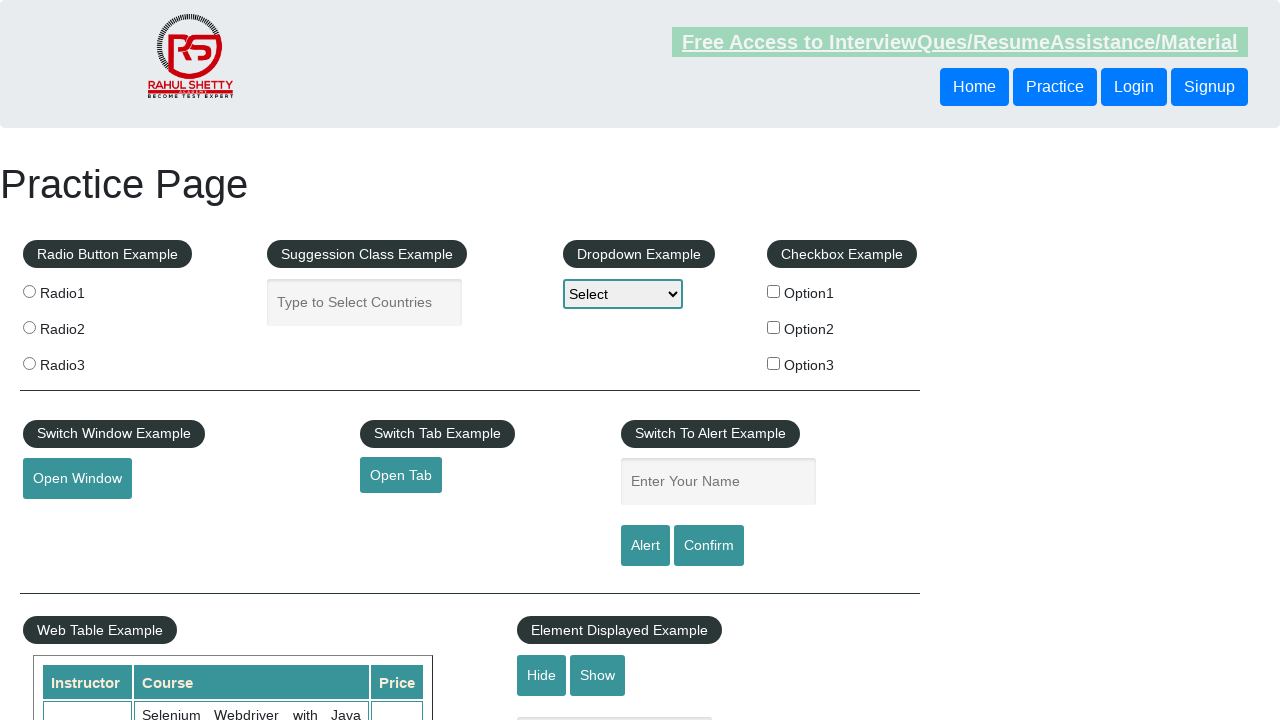

Counted links in footer: 20
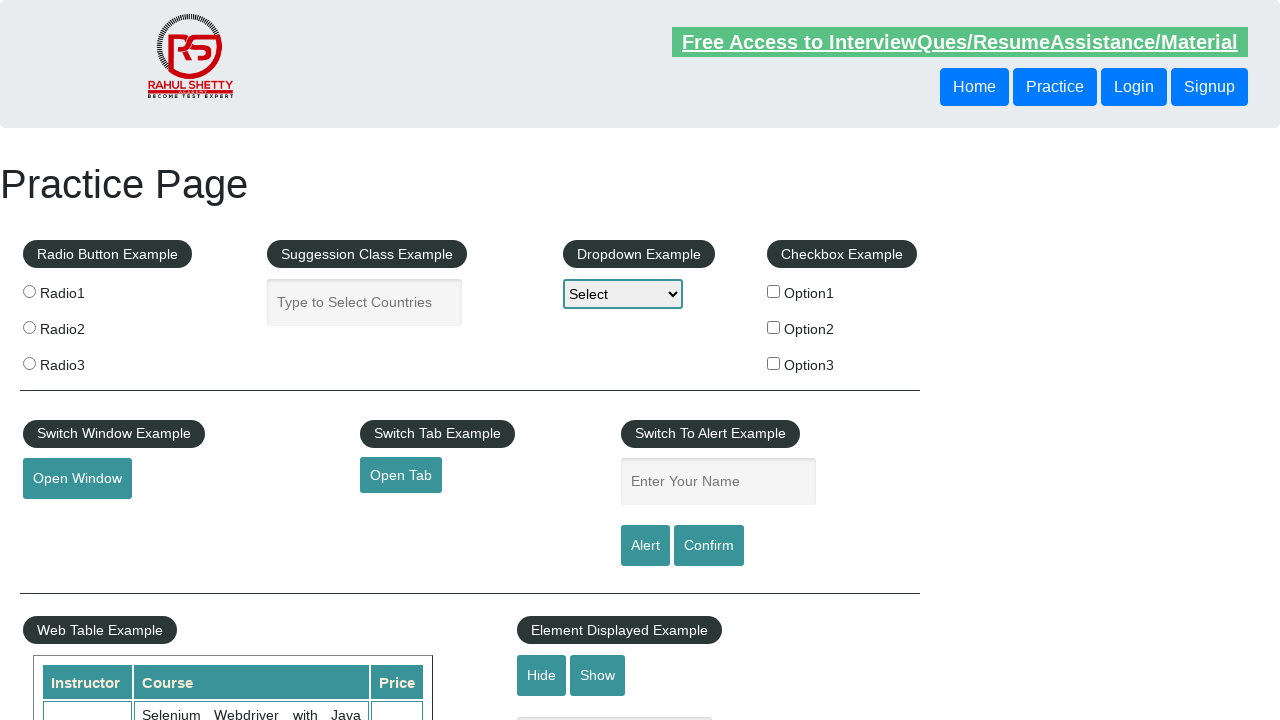

Located first column of footer table
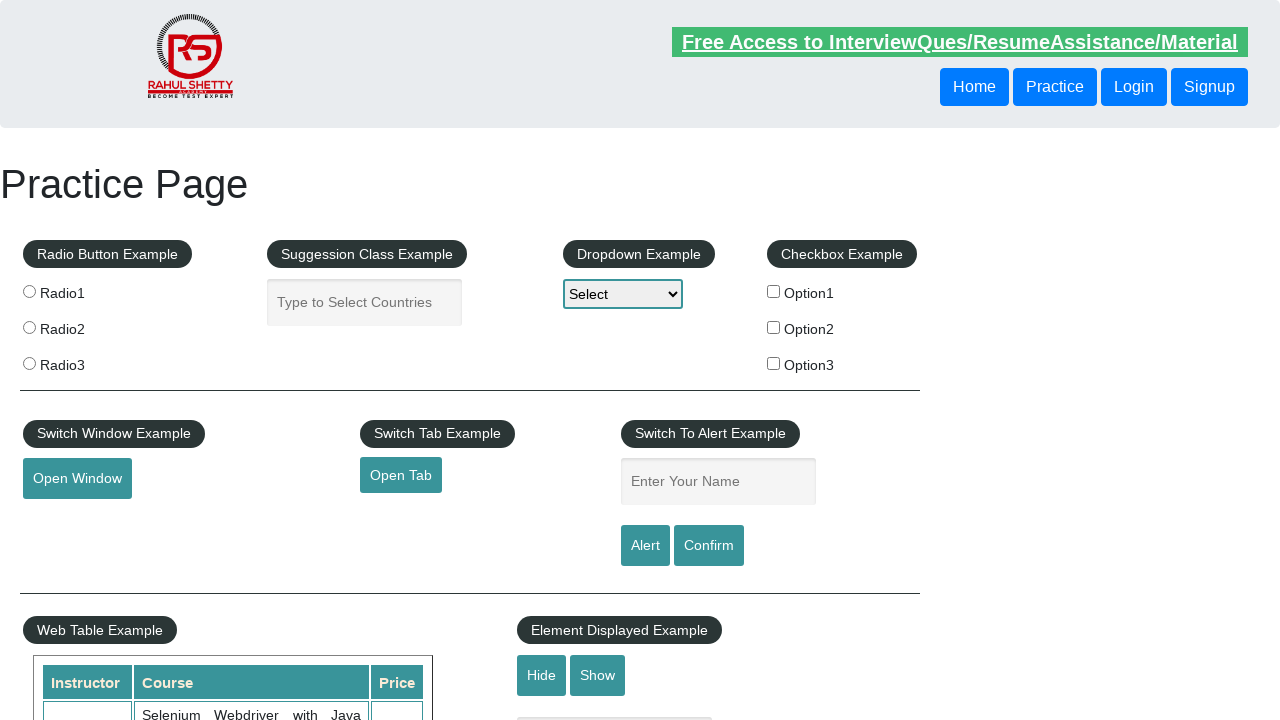

Counted links in first column: 5
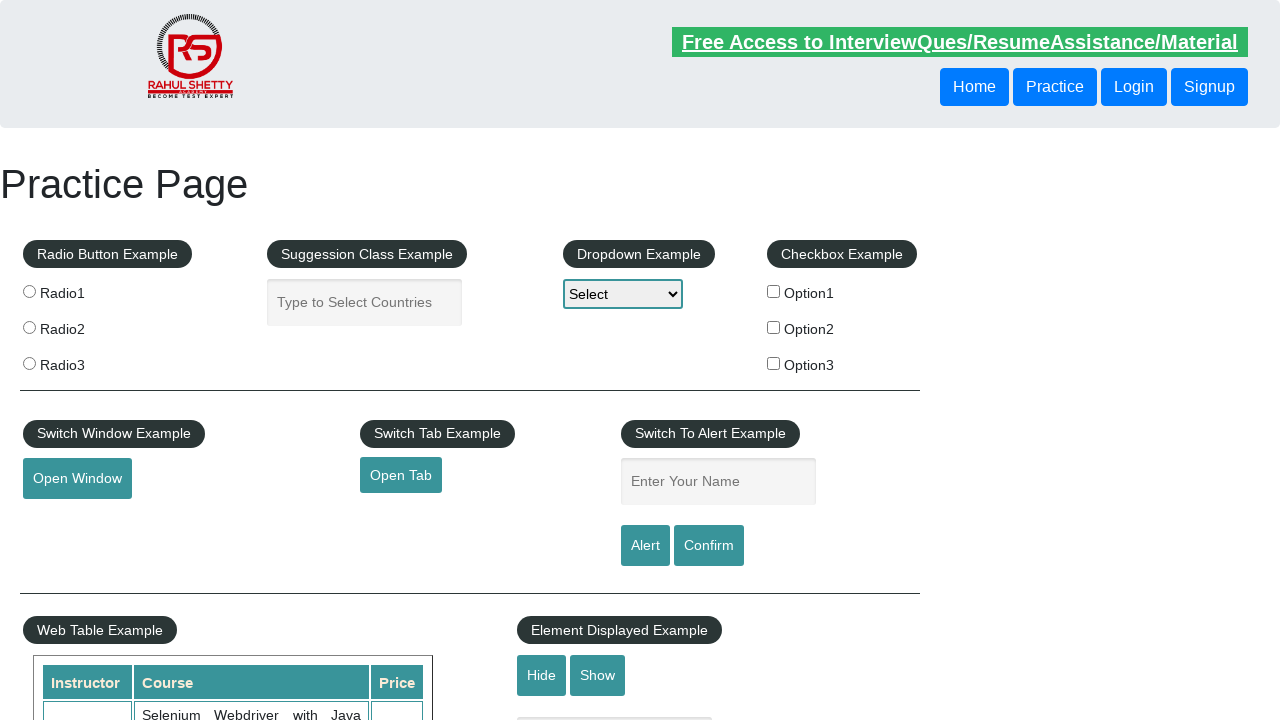

Opened link in new tab using Ctrl+Click at (157, 482) on #gf-BIG >> xpath=//table/tbody/tr/td[1] >> a >> nth=0
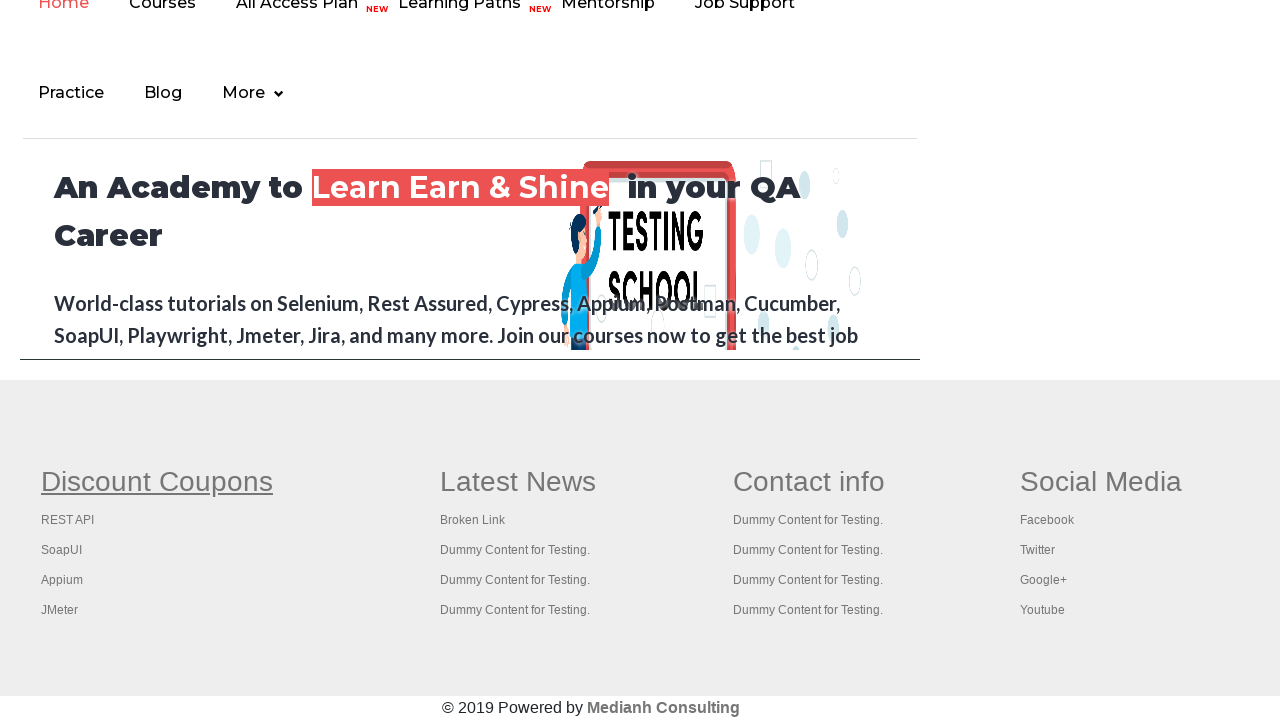

Opened link in new tab using Ctrl+Click at (68, 520) on #gf-BIG >> xpath=//table/tbody/tr/td[1] >> a >> nth=1
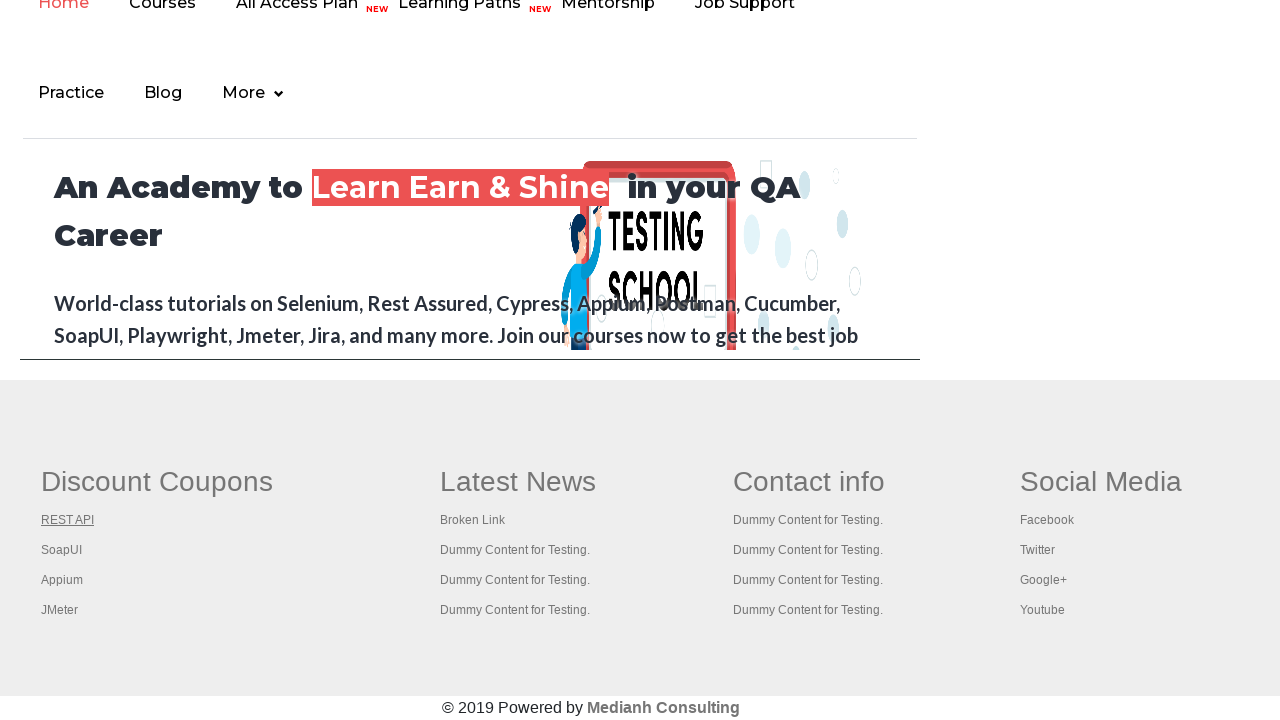

Opened link in new tab using Ctrl+Click at (62, 550) on #gf-BIG >> xpath=//table/tbody/tr/td[1] >> a >> nth=2
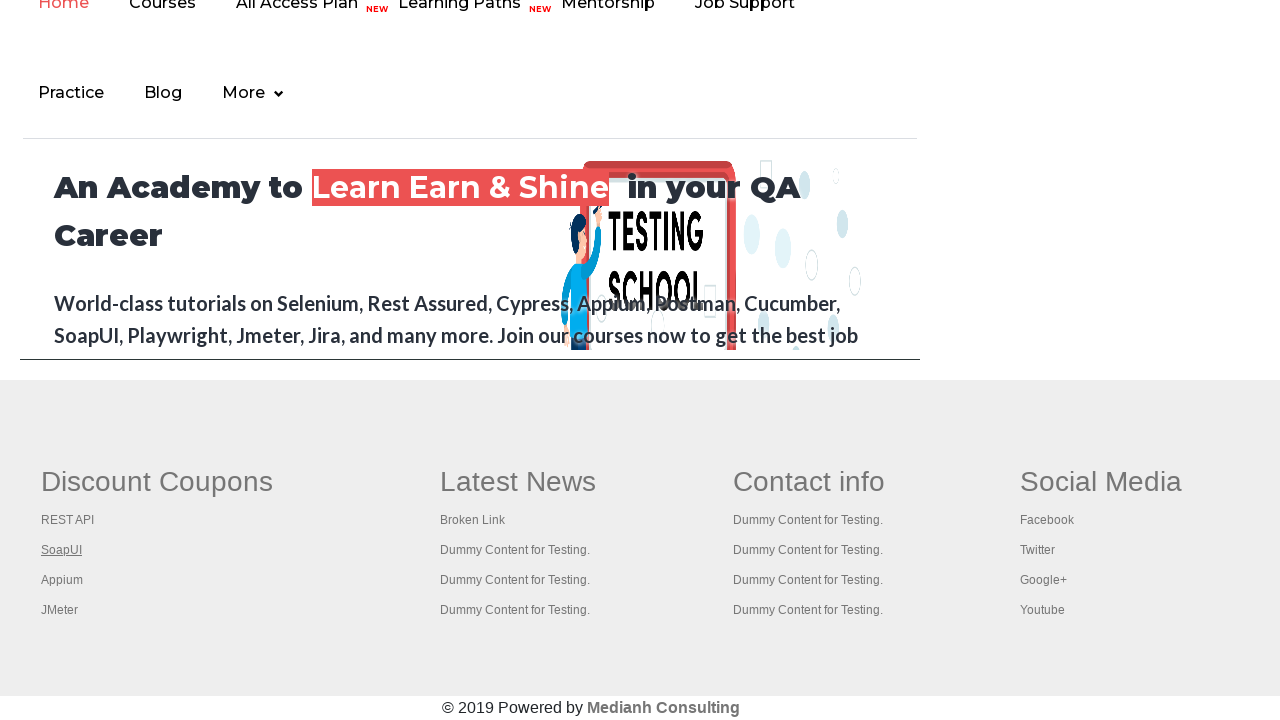

Opened link in new tab using Ctrl+Click at (62, 580) on #gf-BIG >> xpath=//table/tbody/tr/td[1] >> a >> nth=3
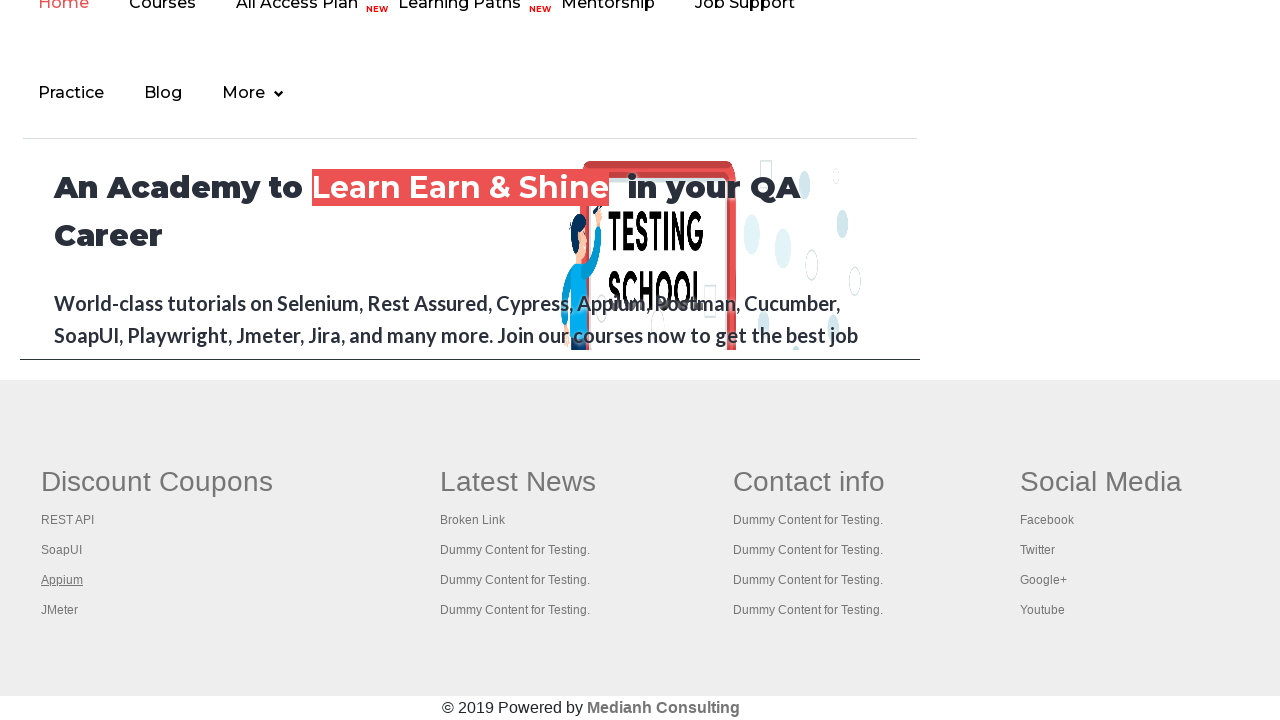

Opened link in new tab using Ctrl+Click at (60, 610) on #gf-BIG >> xpath=//table/tbody/tr/td[1] >> a >> nth=4
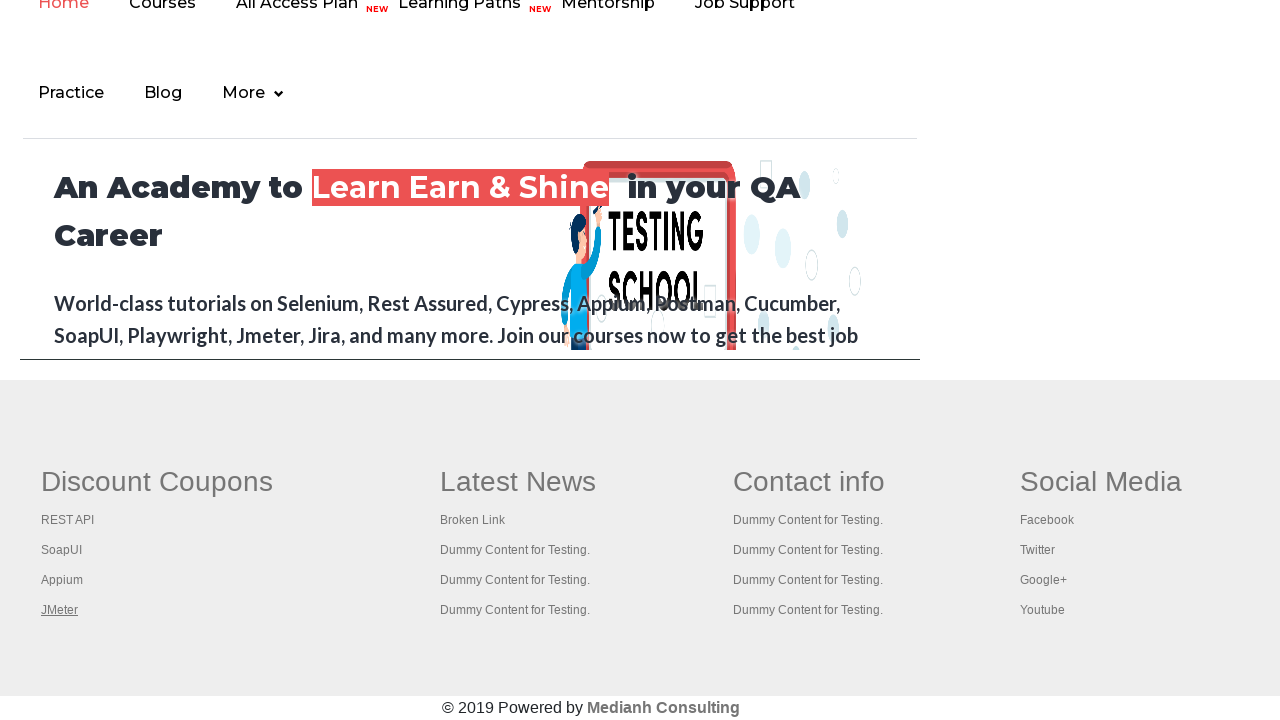

Retrieved all open pages: 6 pages
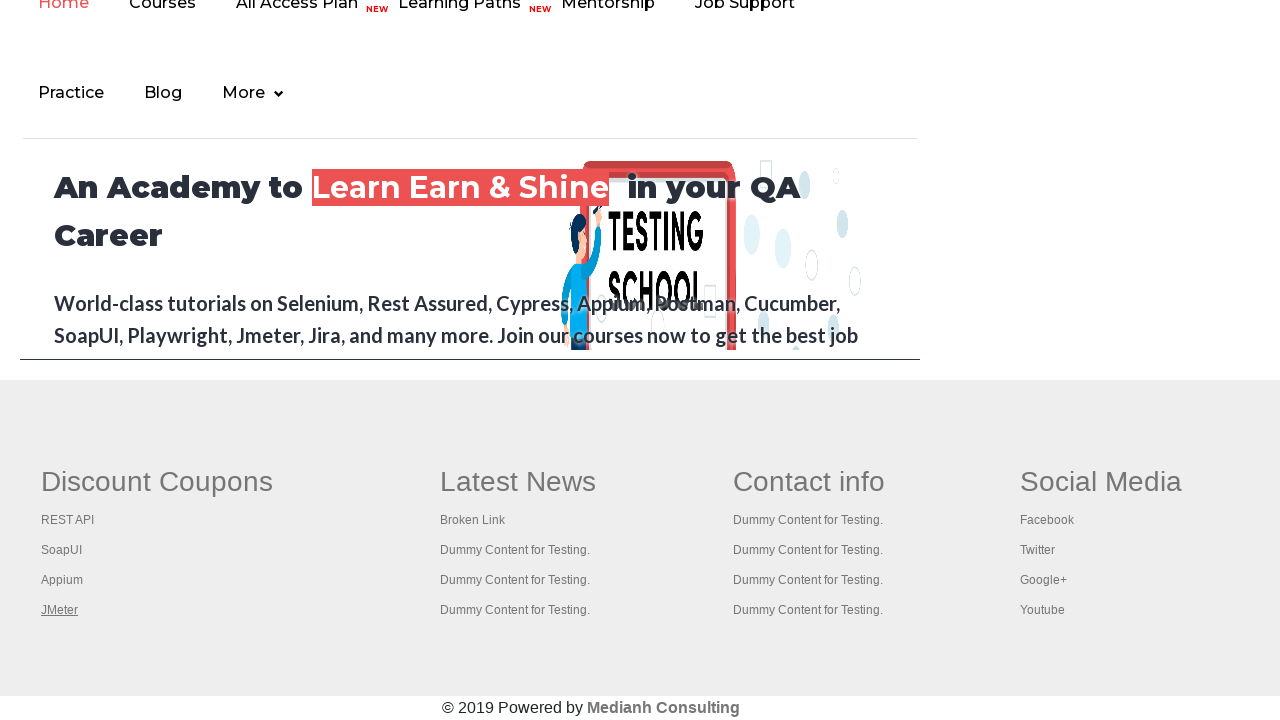

Page title: Practice Page
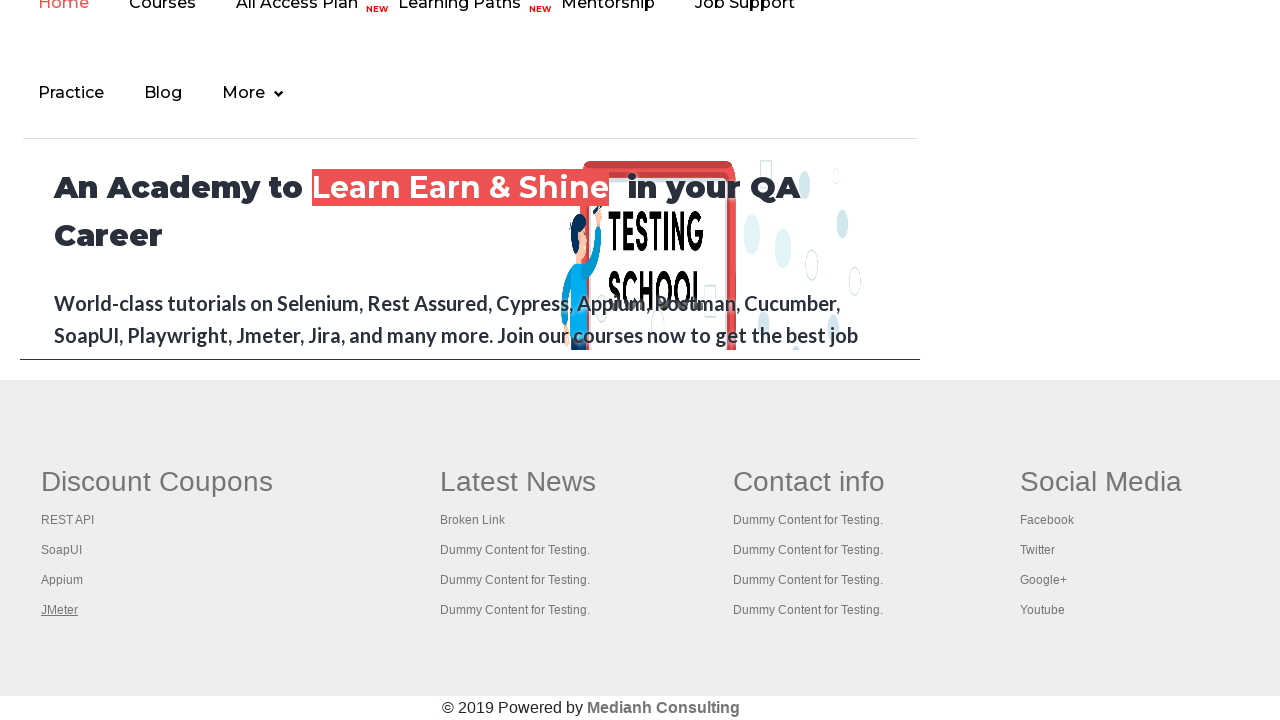

Page title: Practice Page
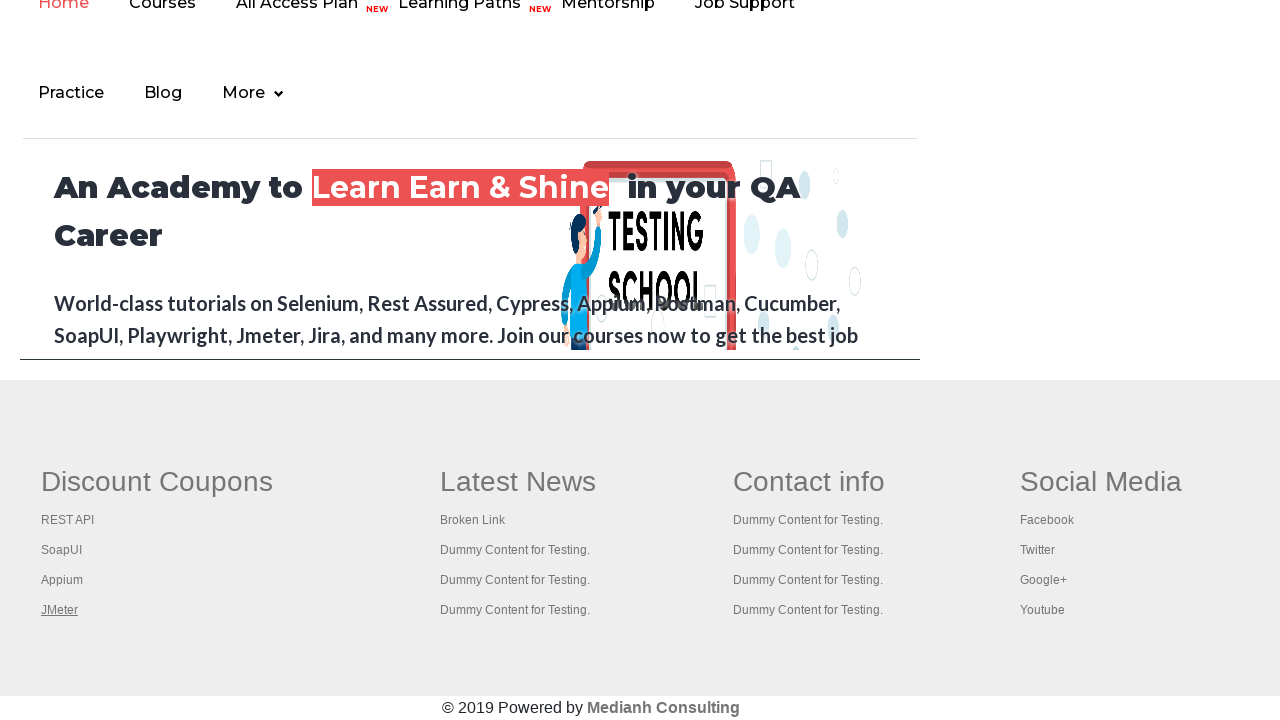

Page title: REST API Tutorial
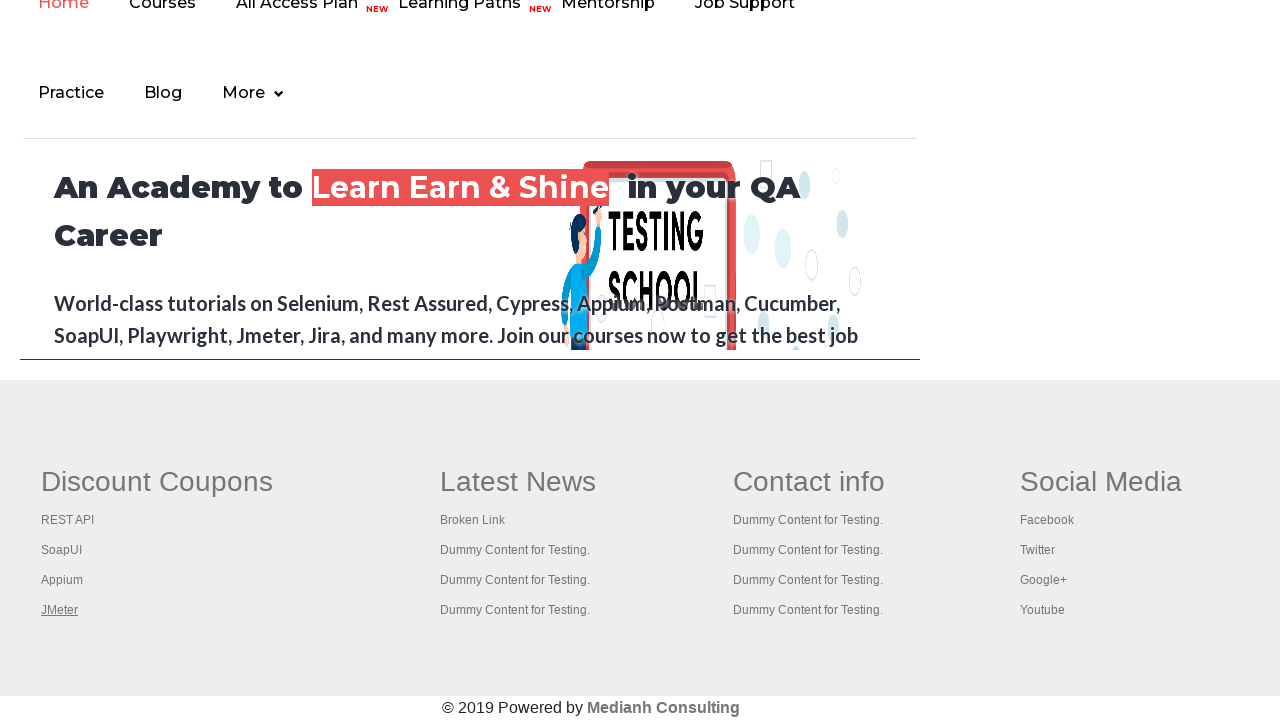

Page title: The World’s Most Popular API Testing Tool | SoapUI
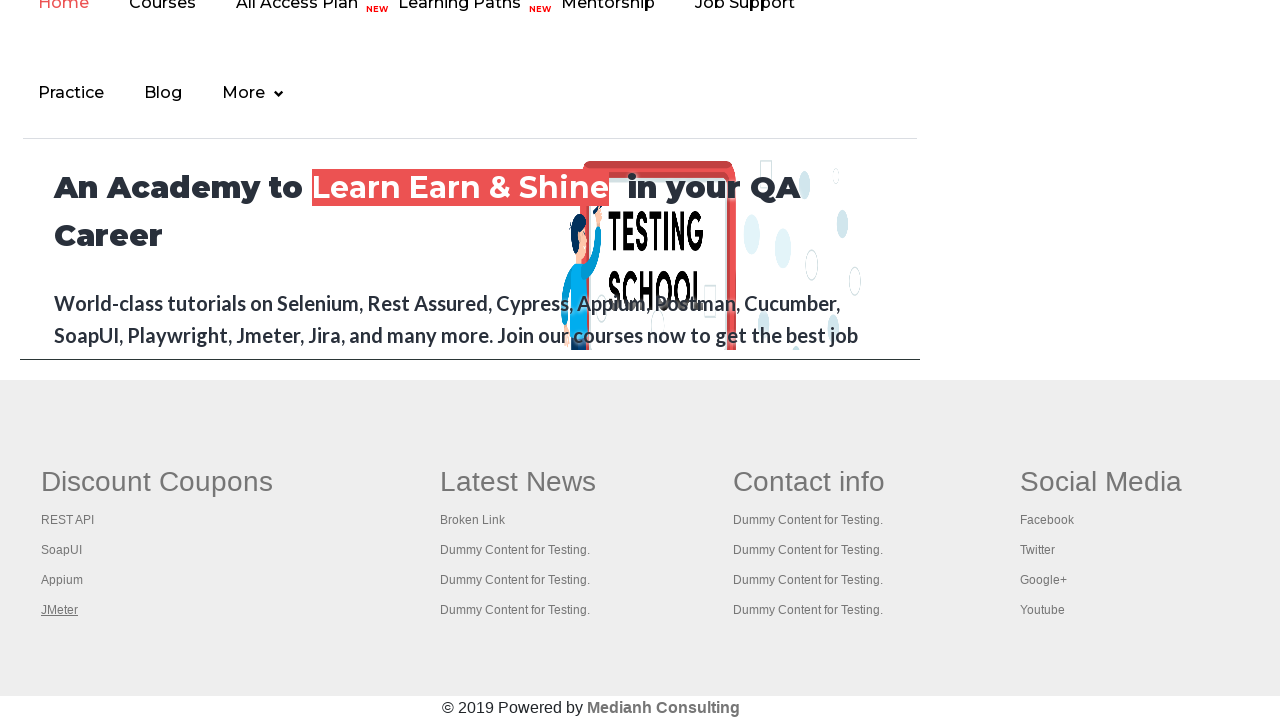

Page title: Appium tutorial for Mobile Apps testing | RahulShetty Academy | Rahul
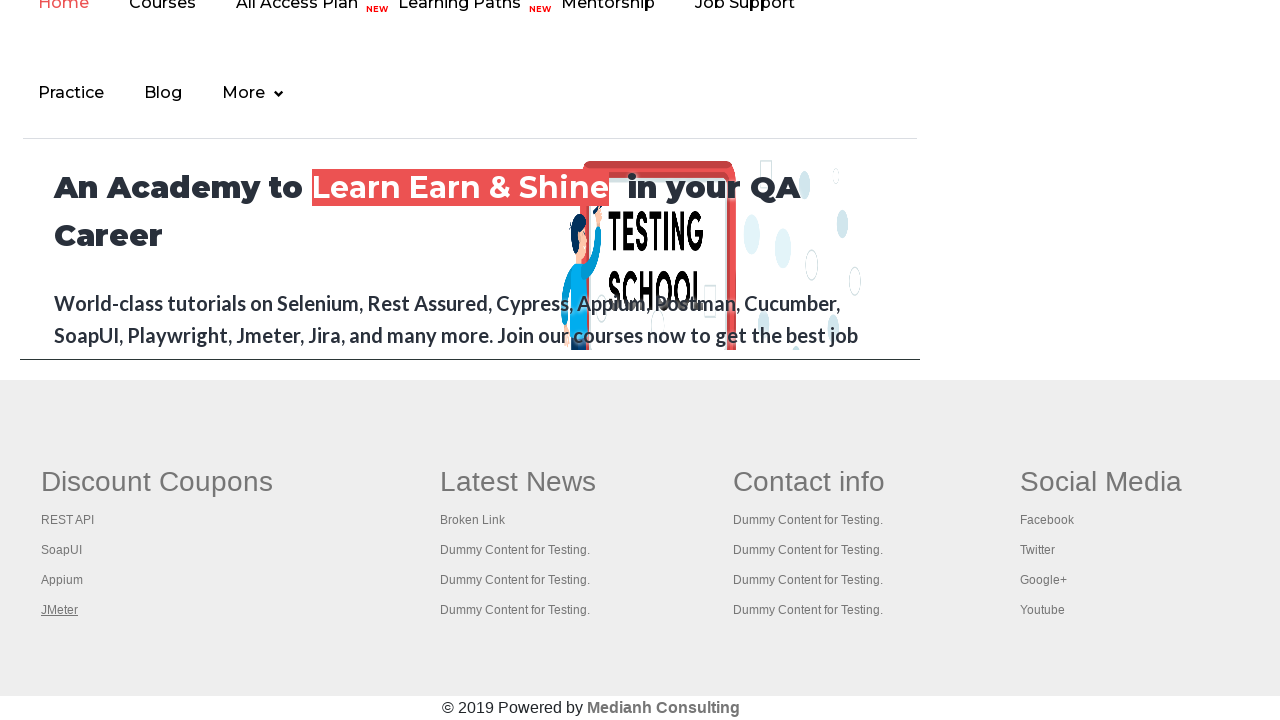

Page title: Apache JMeter - Apache JMeter™
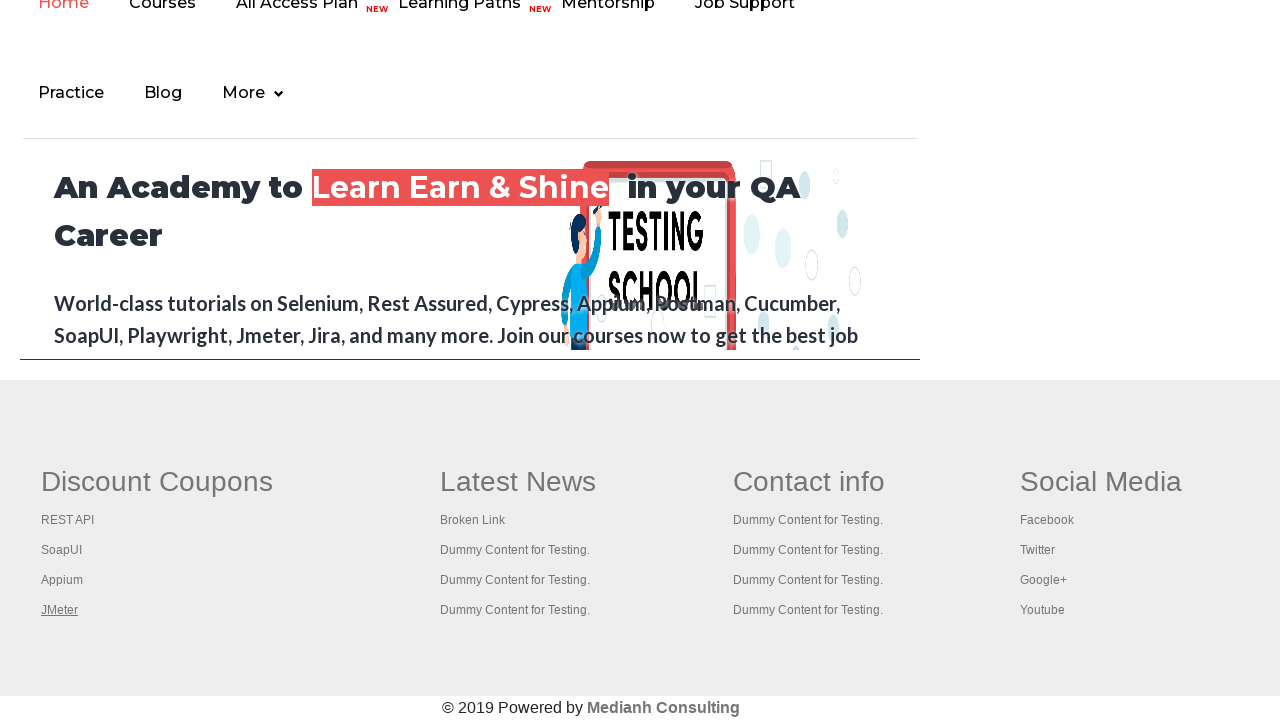

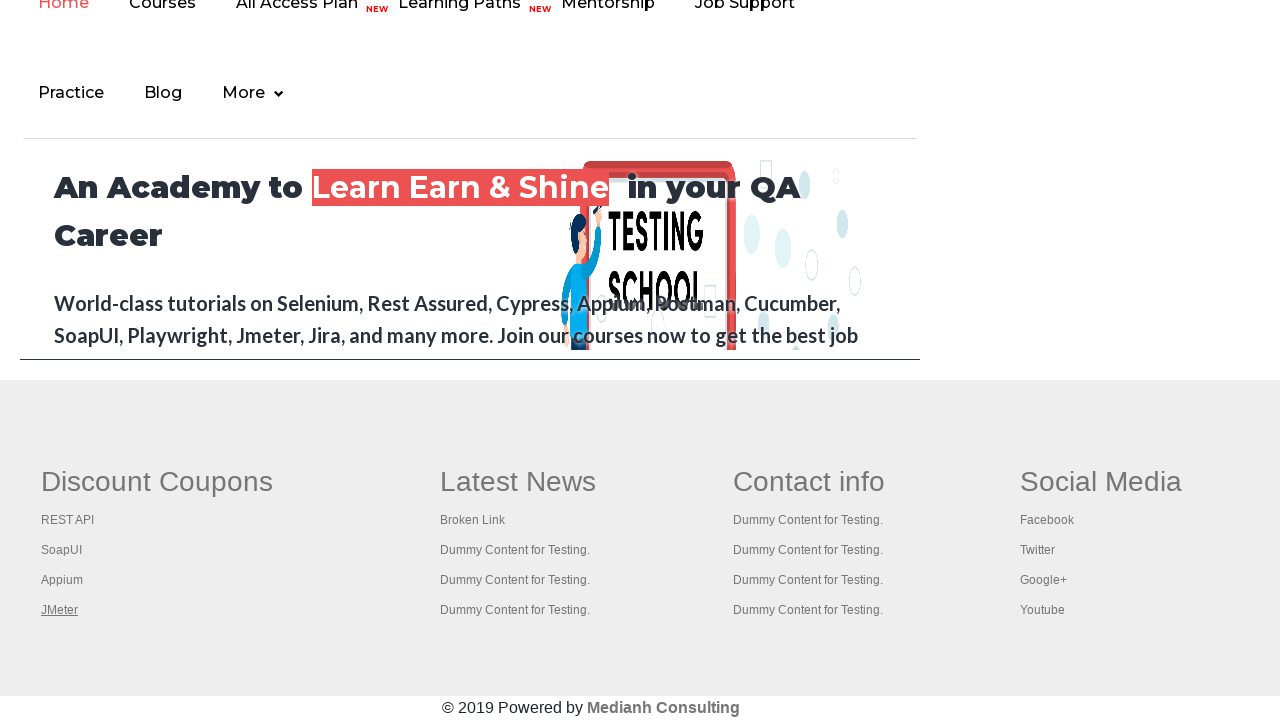